Creates a new paste on Pastebin with specific content, sets expiration to 10 minutes, adds a title, and submits the form

Starting URL: https://pastebin.com/

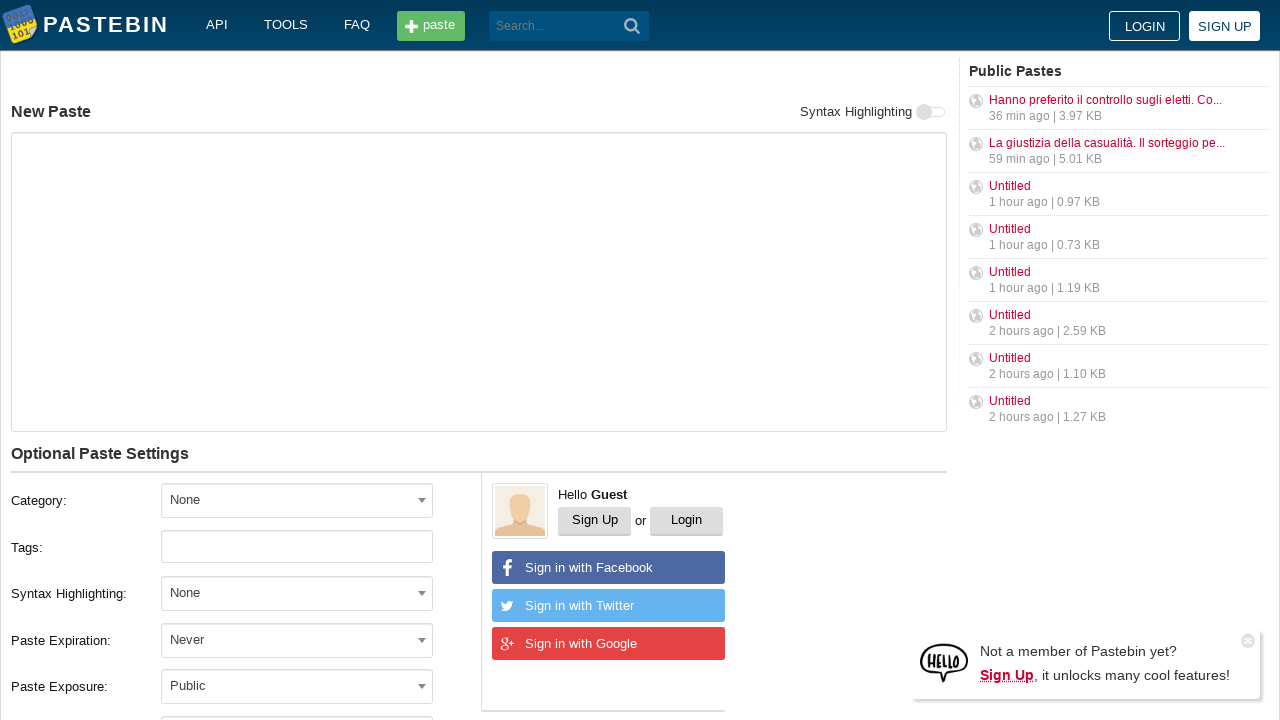

Filled paste content textarea with 'Hello from WebDriver' on #postform-text
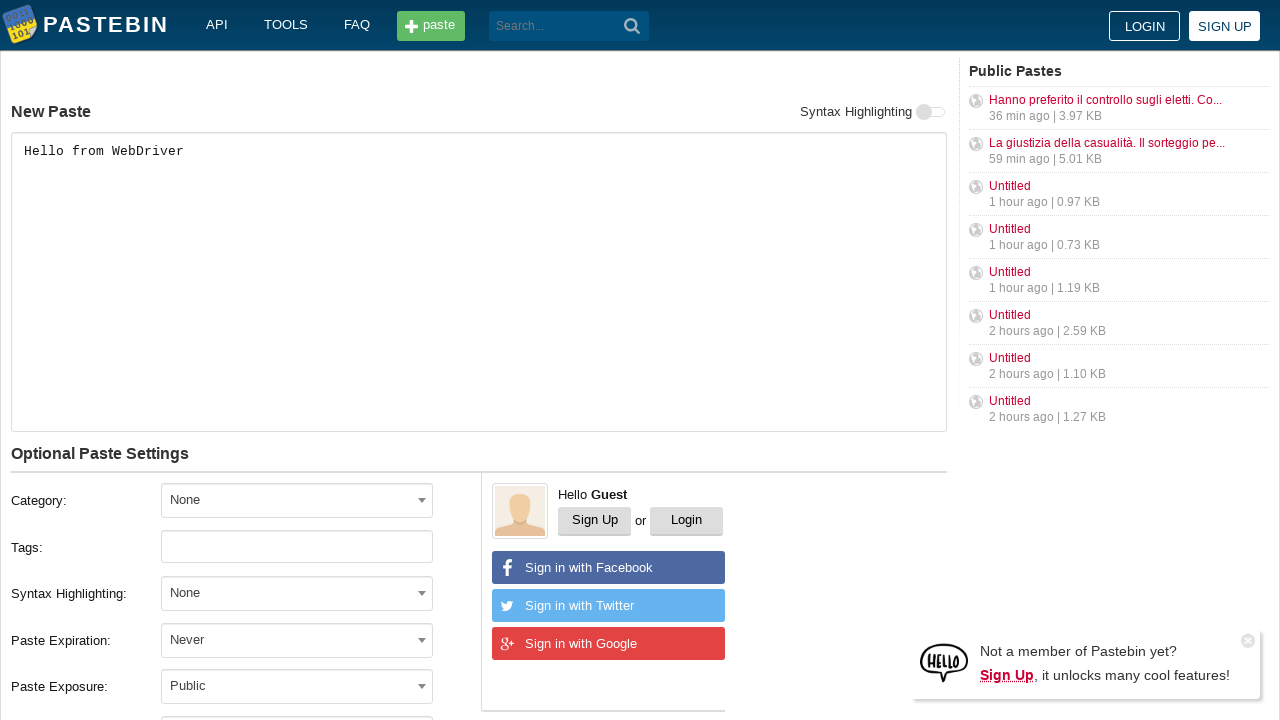

Clicked expiration dropdown to open it at (297, 640) on #select2-postform-expiration-container
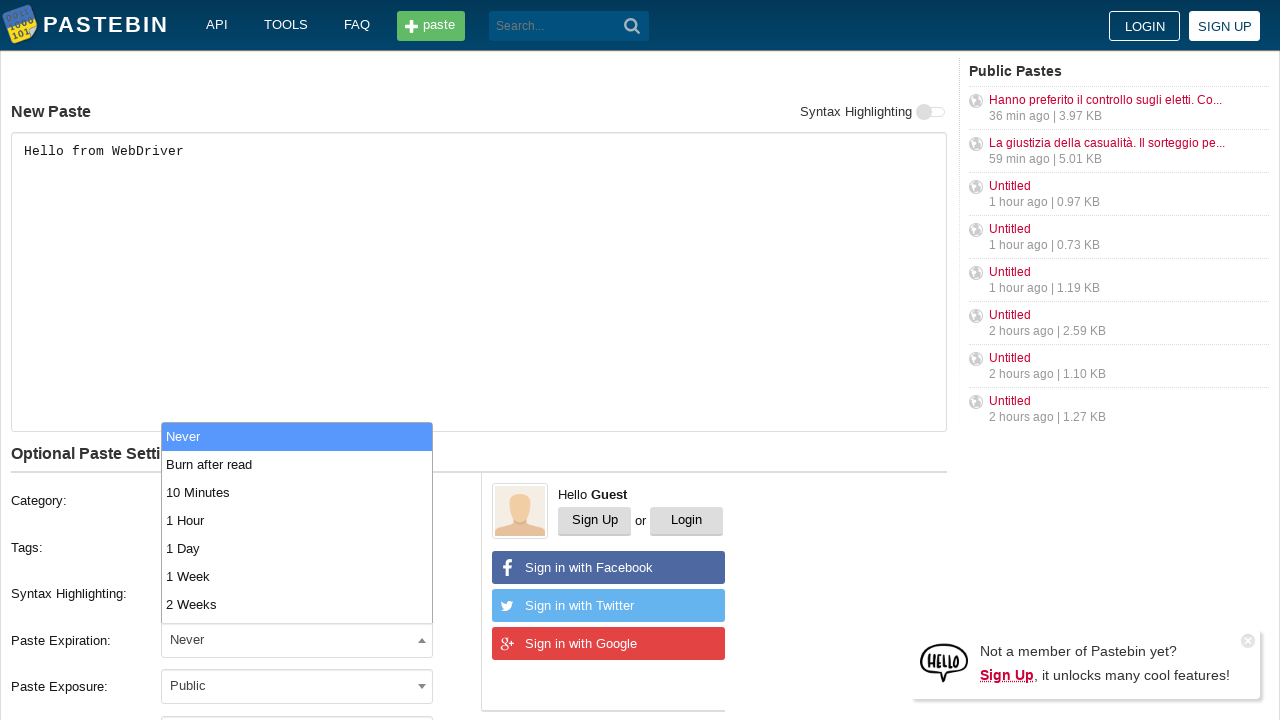

Selected '10 Minutes' from expiration dropdown at (297, 492) on li:text('10 Minutes')
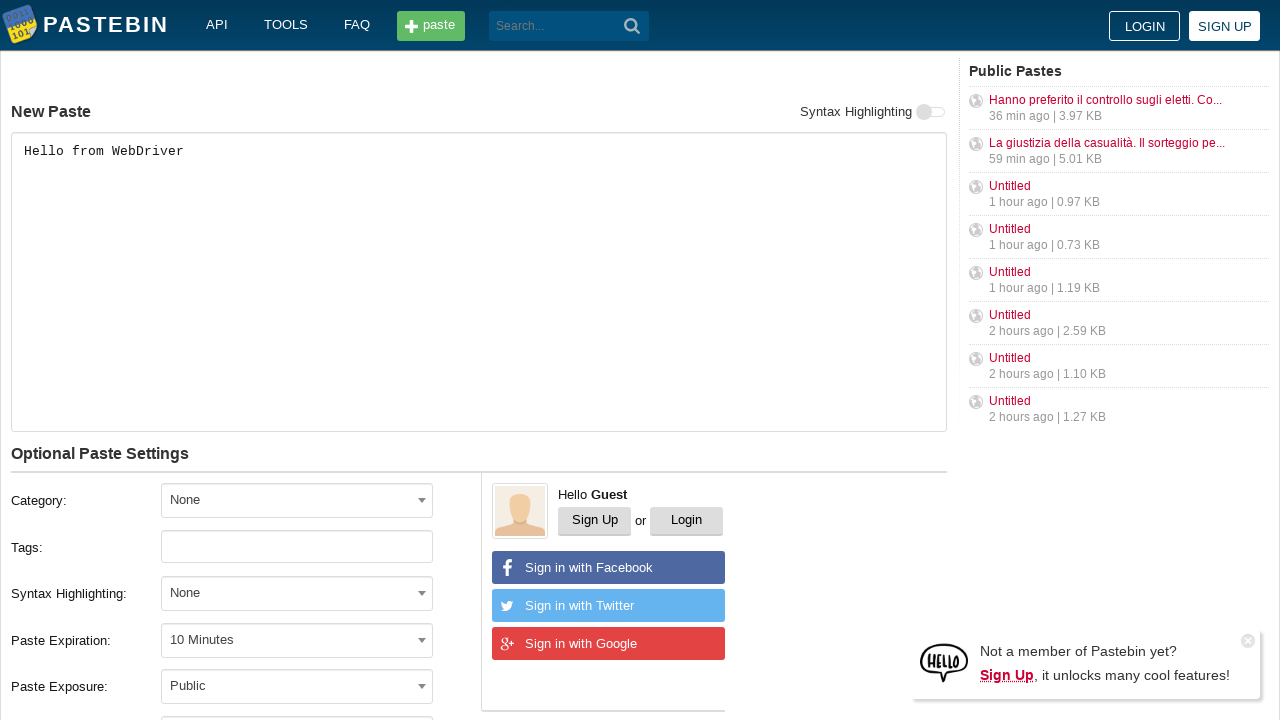

Filled paste title field with 'helloweb' on #postform-name
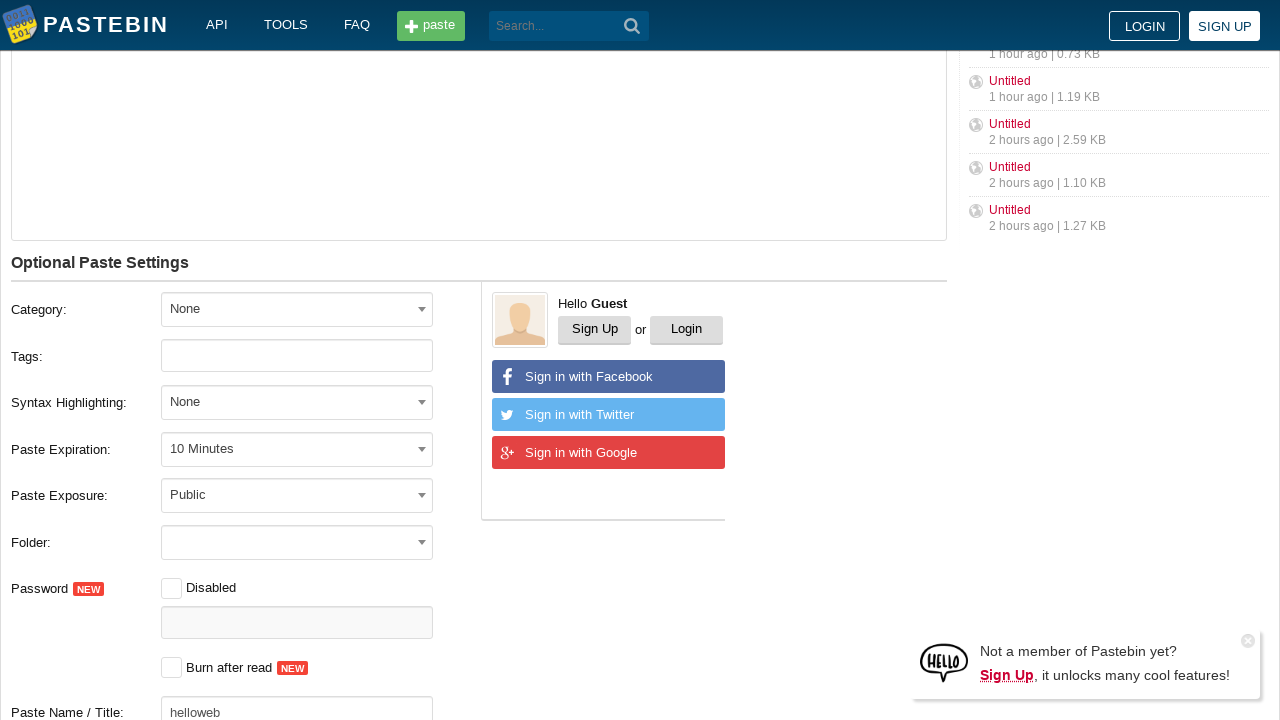

Clicked 'Create New Paste' button to submit the form at (240, 400) on button:has-text('Create New Paste')
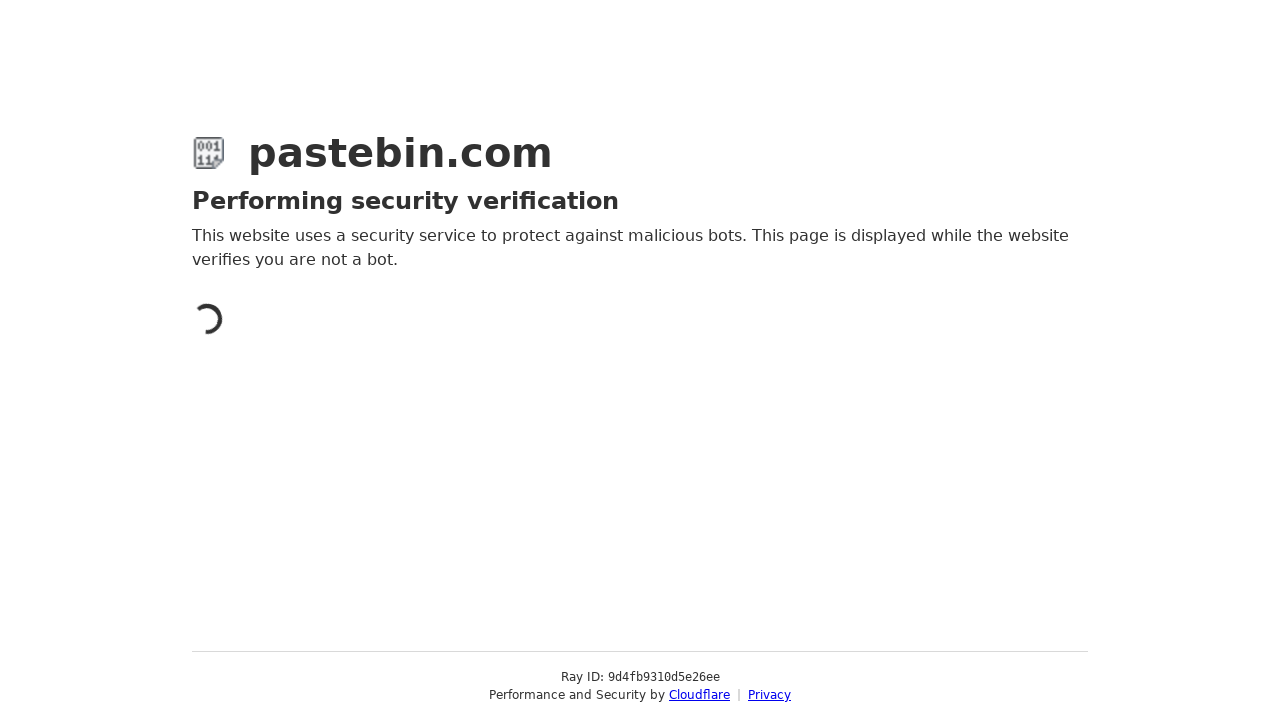

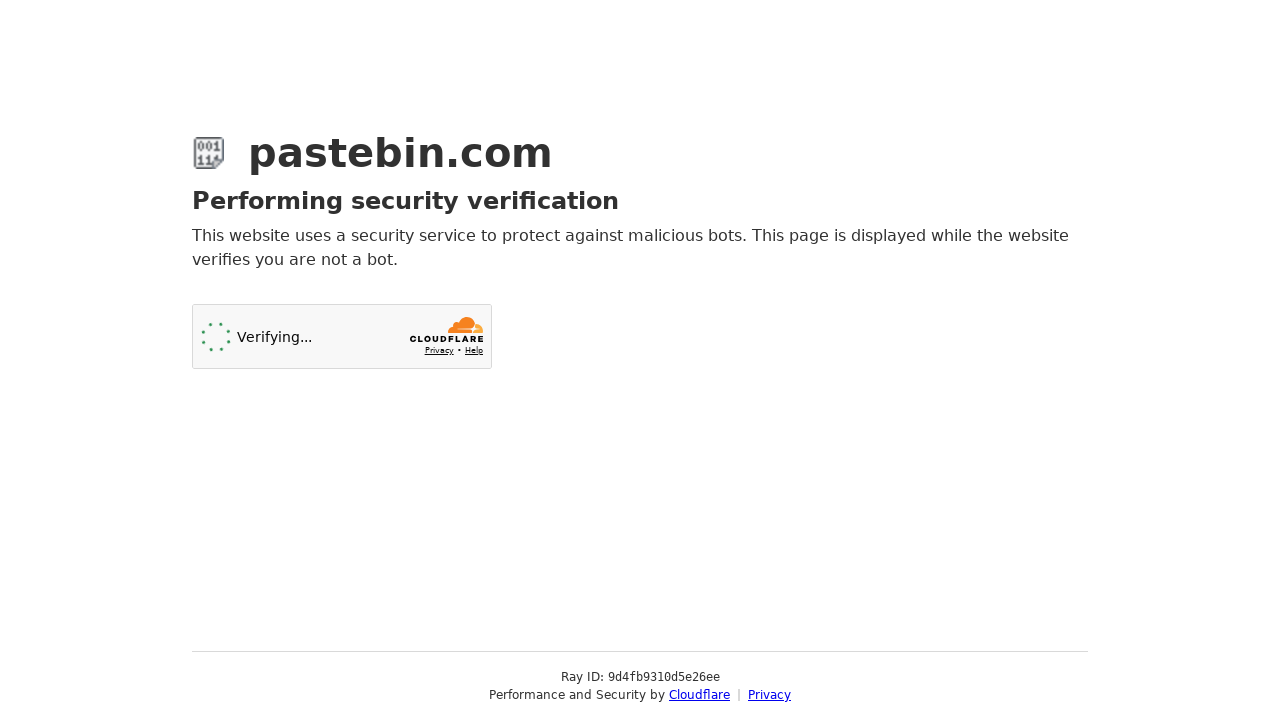